Tests Wikipedia search widget functionality by entering a search term, clicking on search results that open new windows, and then switching between browser windows to verify they opened correctly.

Starting URL: https://testautomationpractice.blogspot.com/

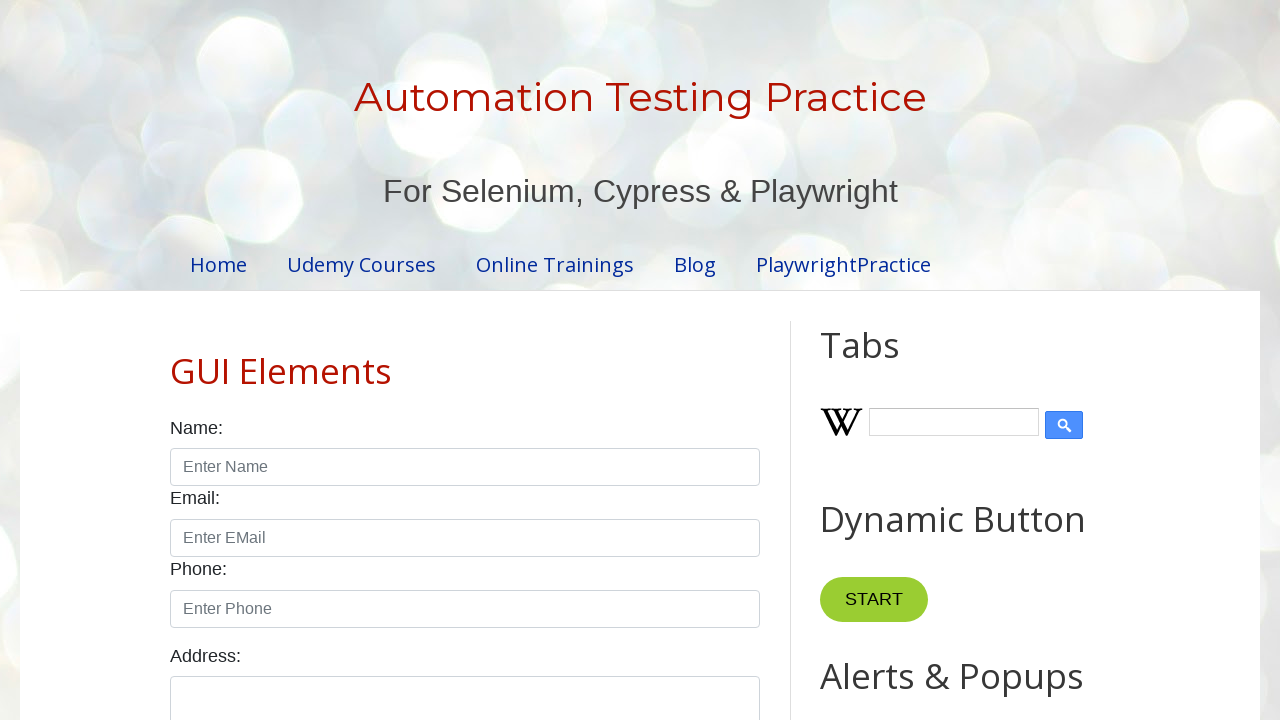

Filled Wikipedia search input with 'testing' on input#Wikipedia1_wikipedia-search-input
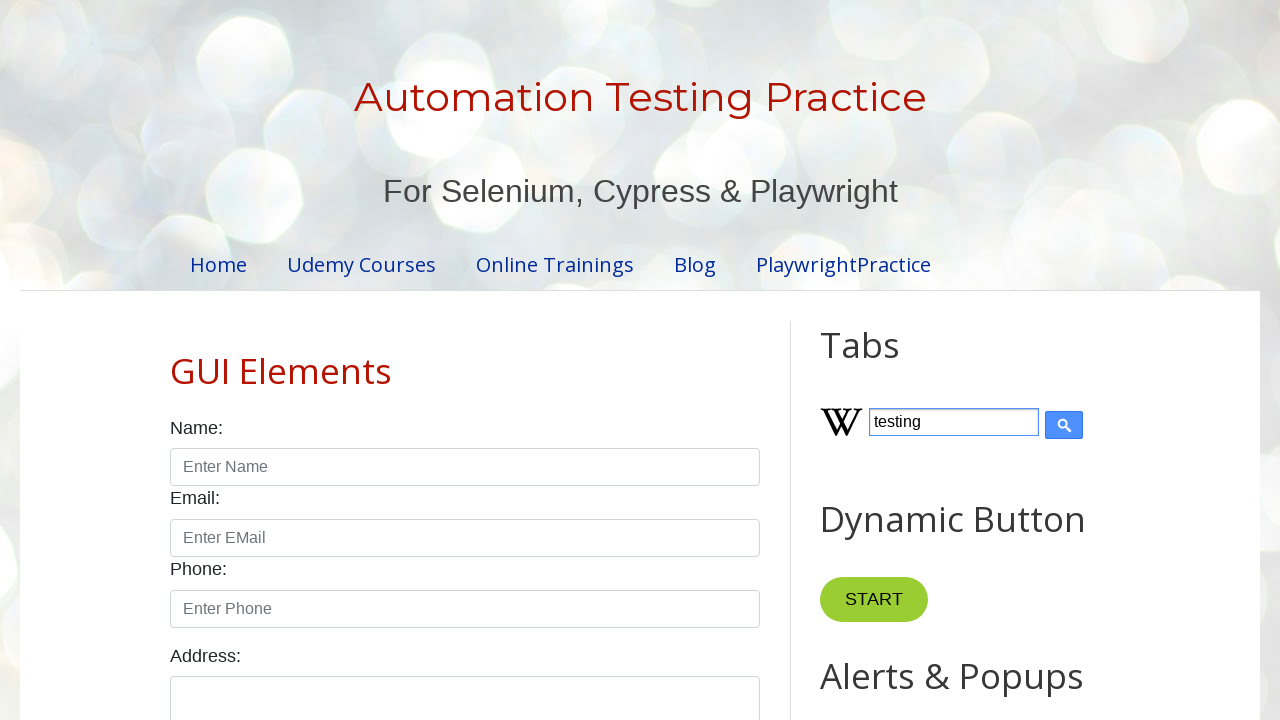

Clicked search submit button at (1064, 425) on input[type='submit']
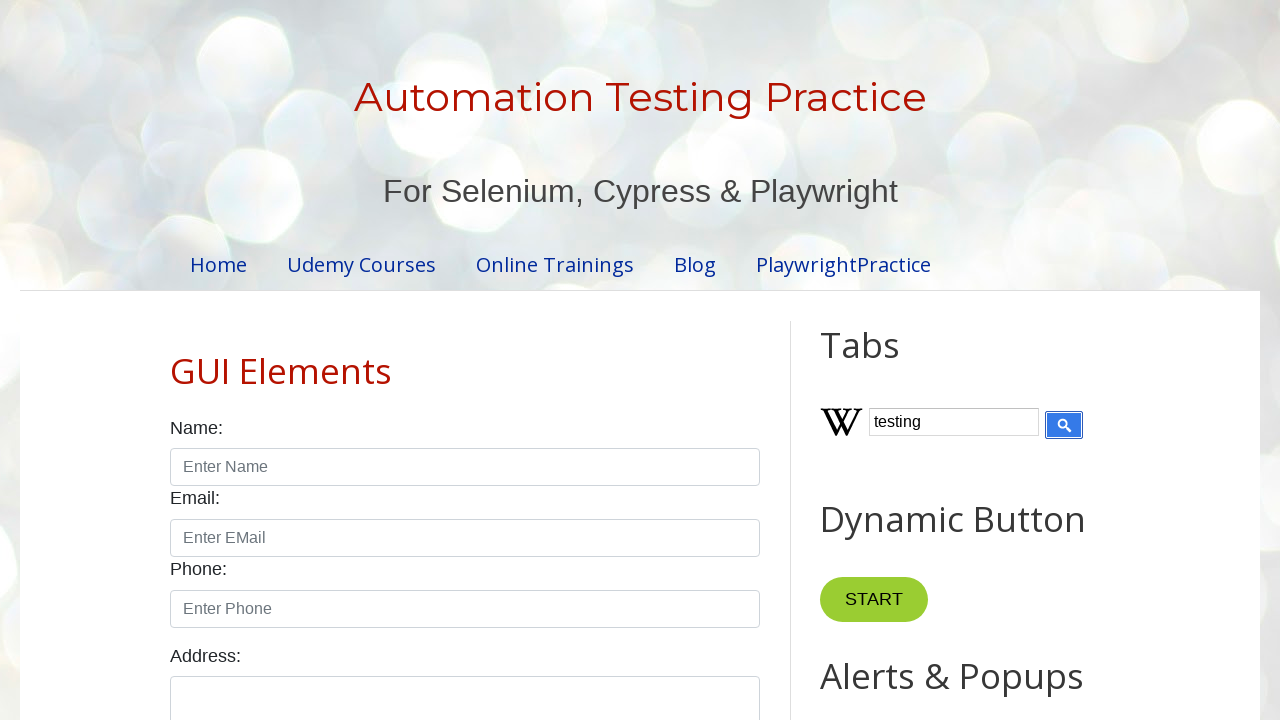

Search results loaded
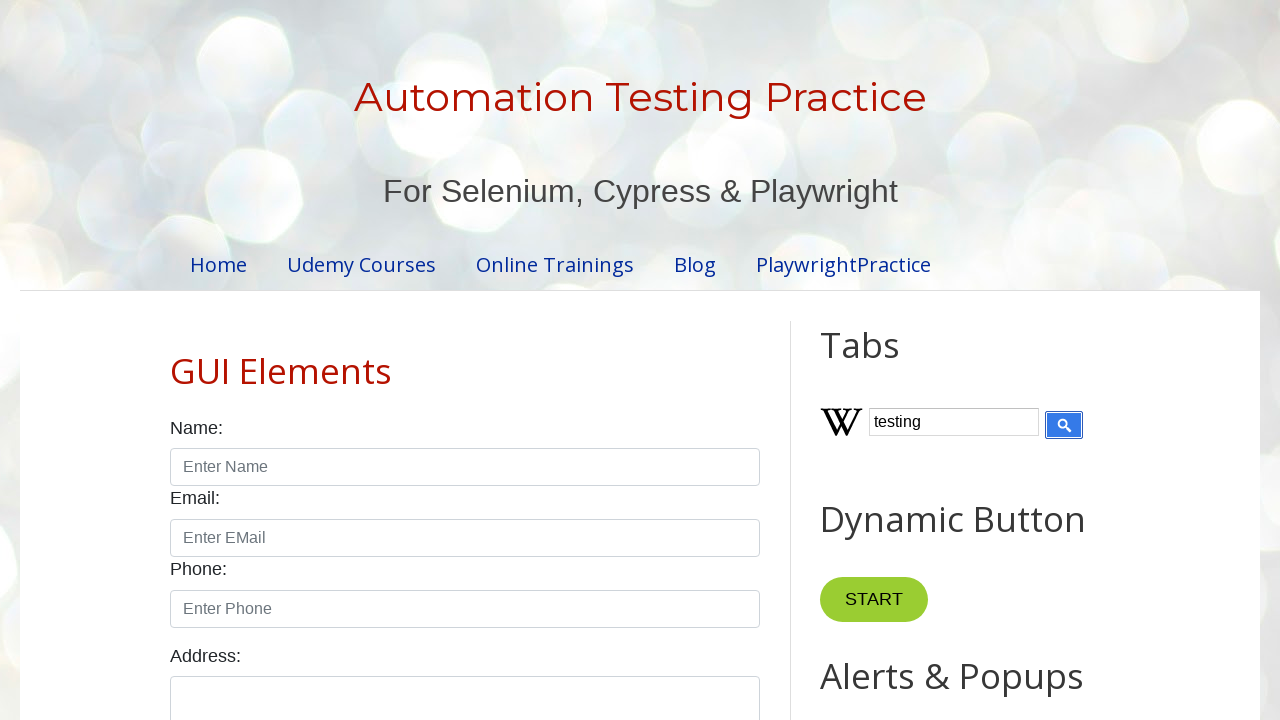

Retrieved all search result links
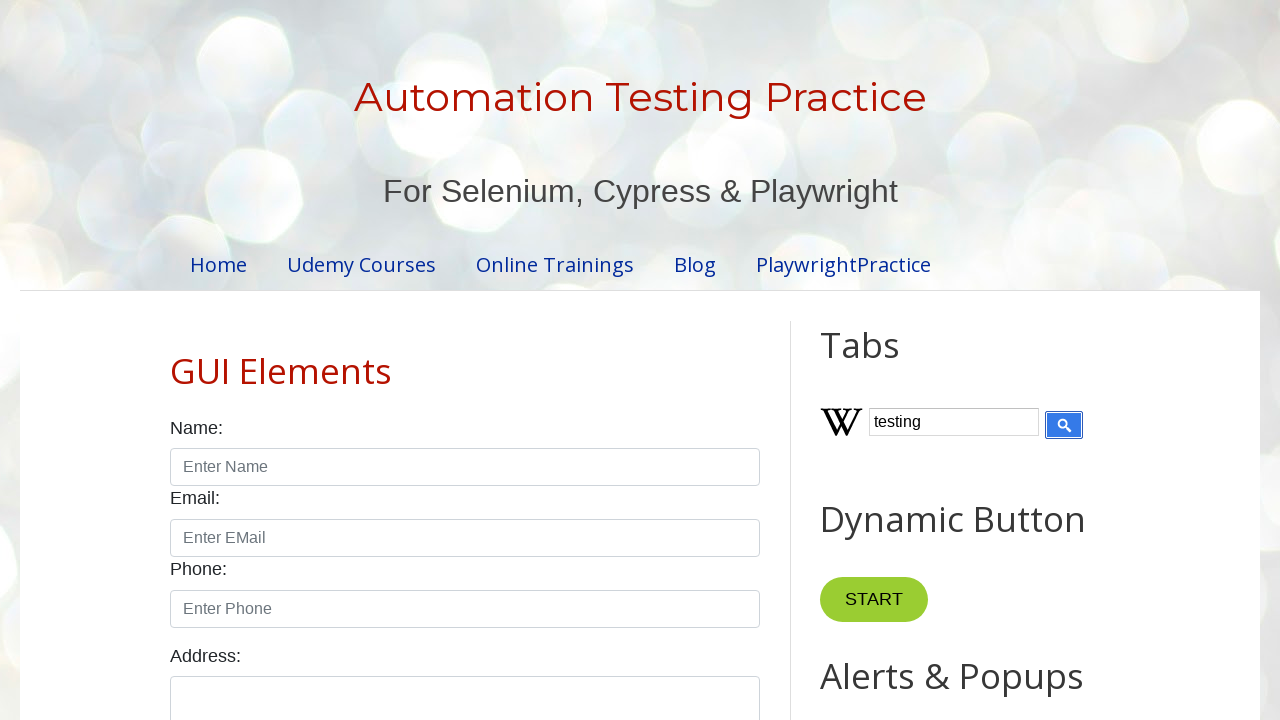

Retrieved all browser windows/pages from context
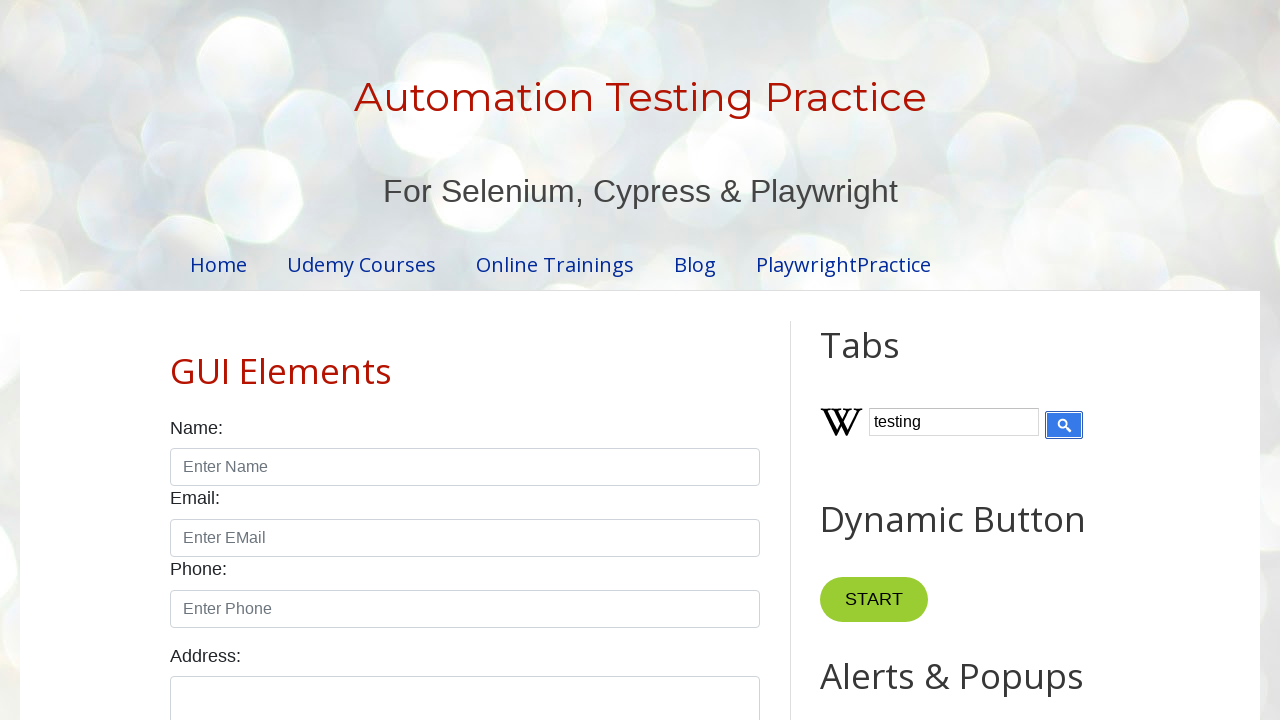

Brought browser window to front
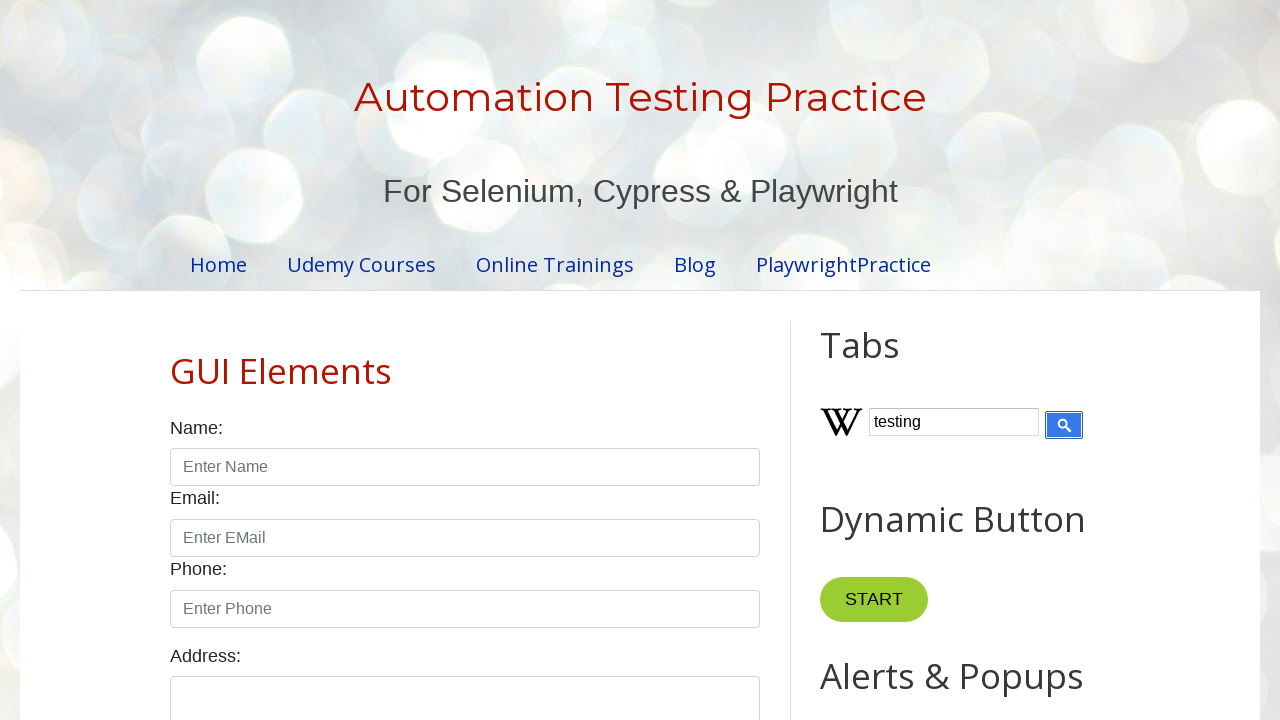

Page loaded to domcontentloaded state
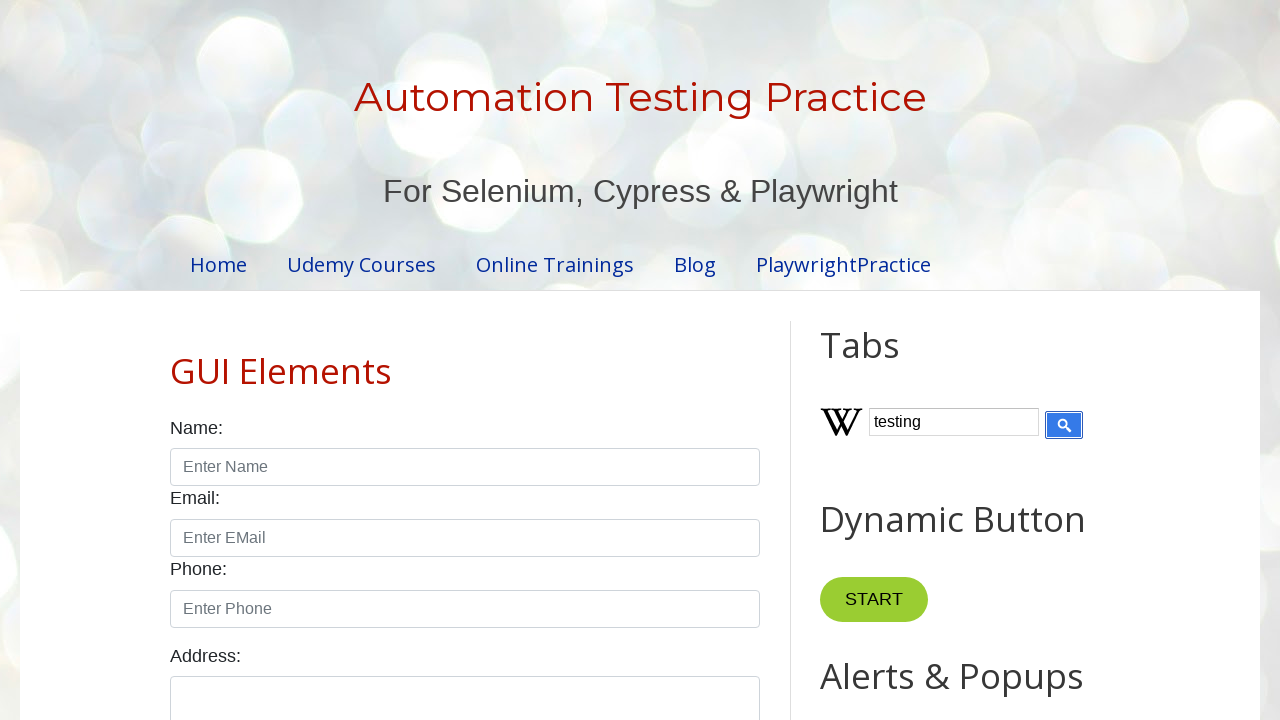

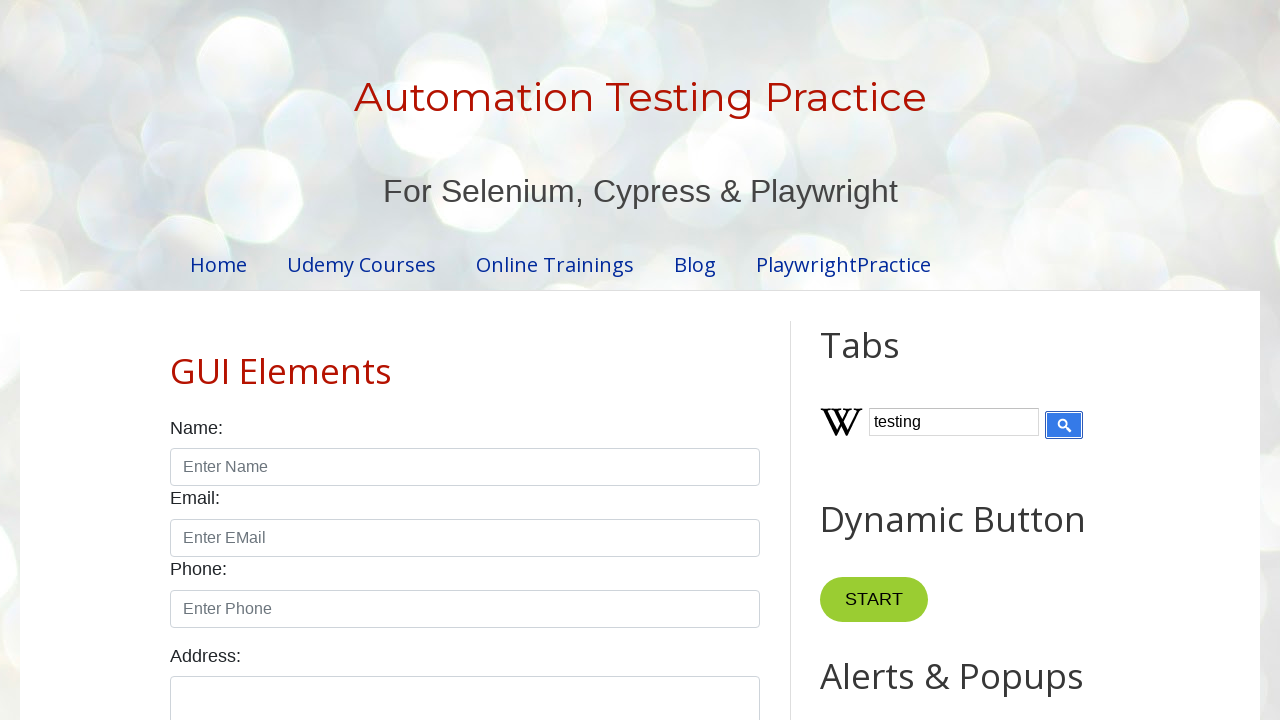